Tests keyboard sendKeys functionality on a travel booking site by typing text in the source field, selecting all with Ctrl+A, copying with Ctrl+C, then pasting into the destination field with Ctrl+V

Starting URL: https://via.com/

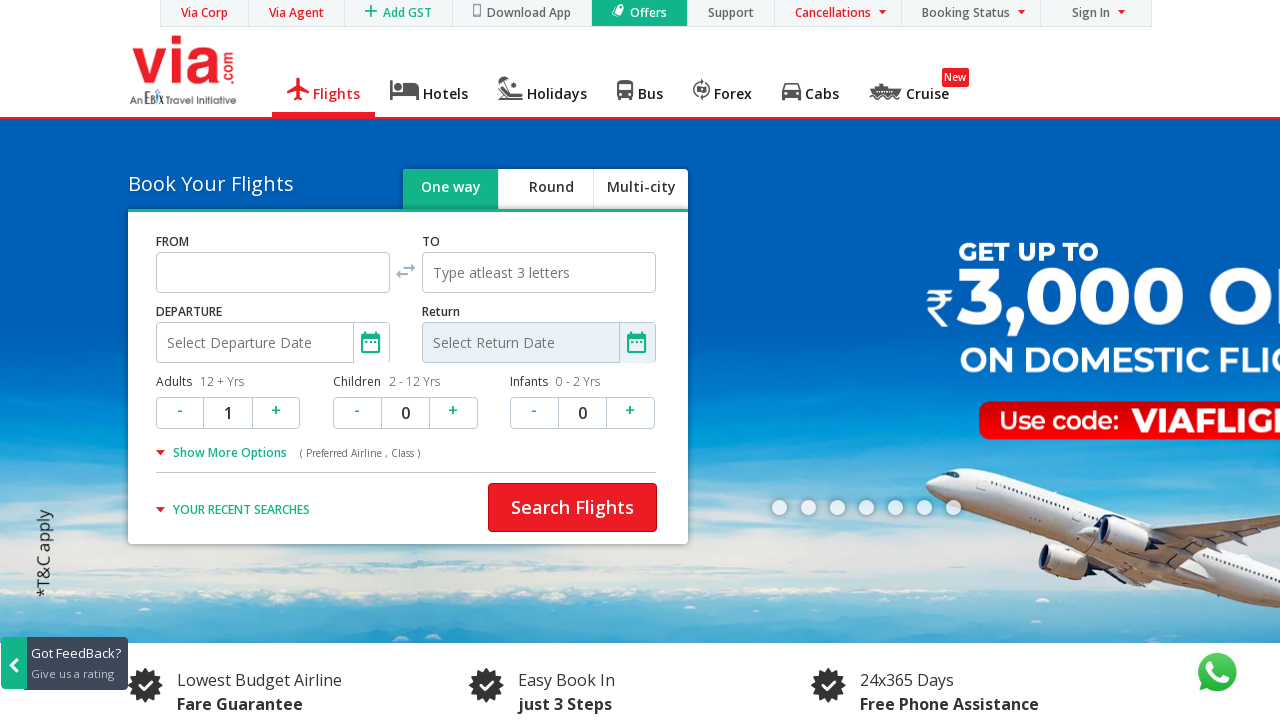

Waited 3 seconds for page to load
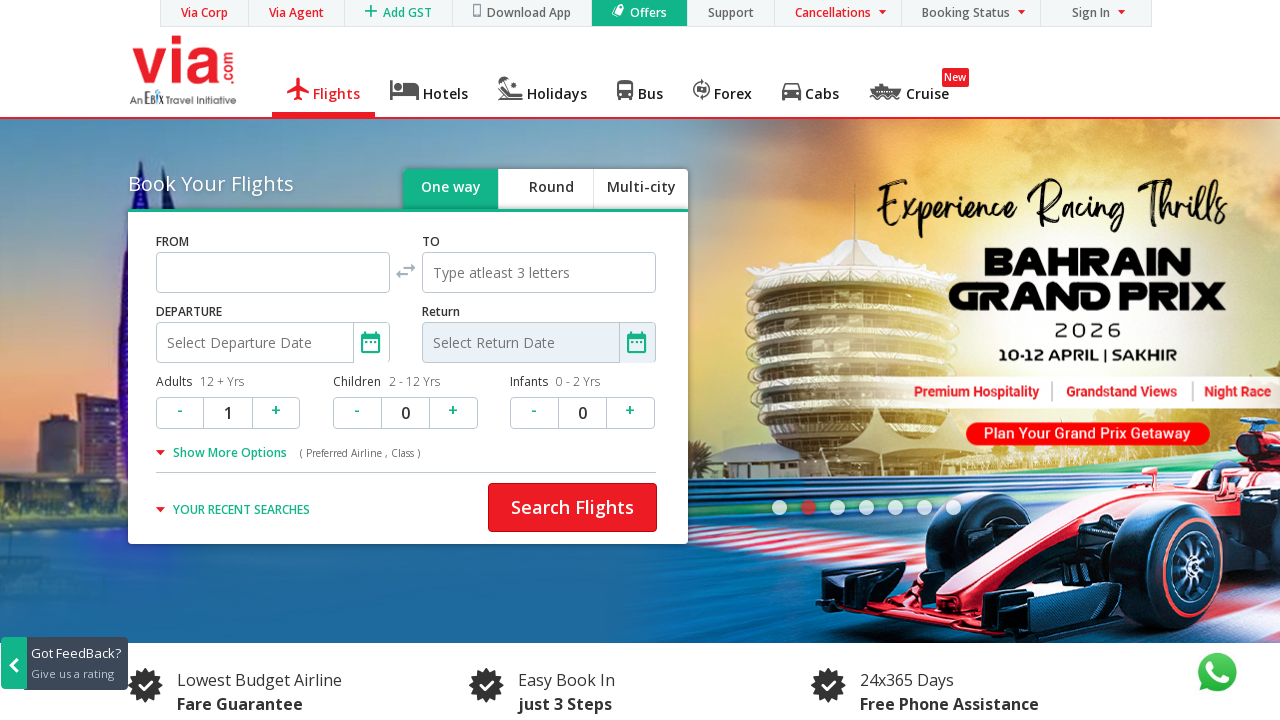

No notification popup found to dismiss on #wzrk-cancel
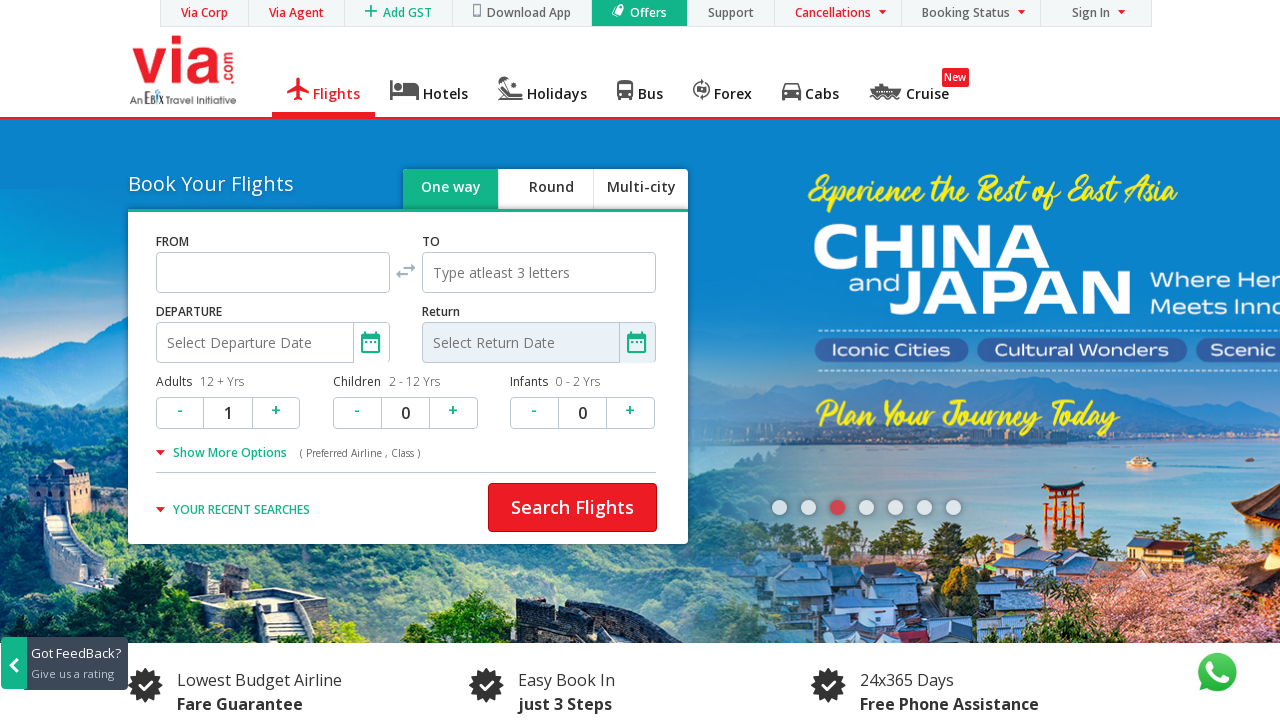

Located source field element
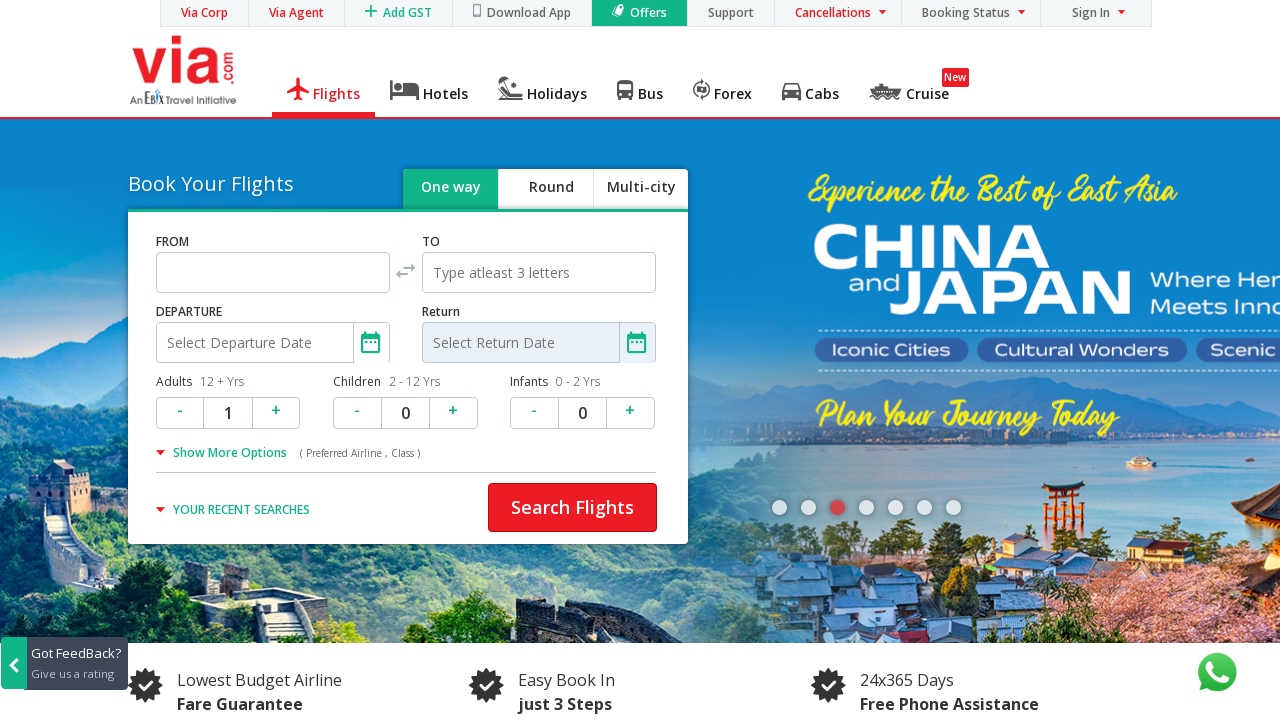

Cleared source field on #source
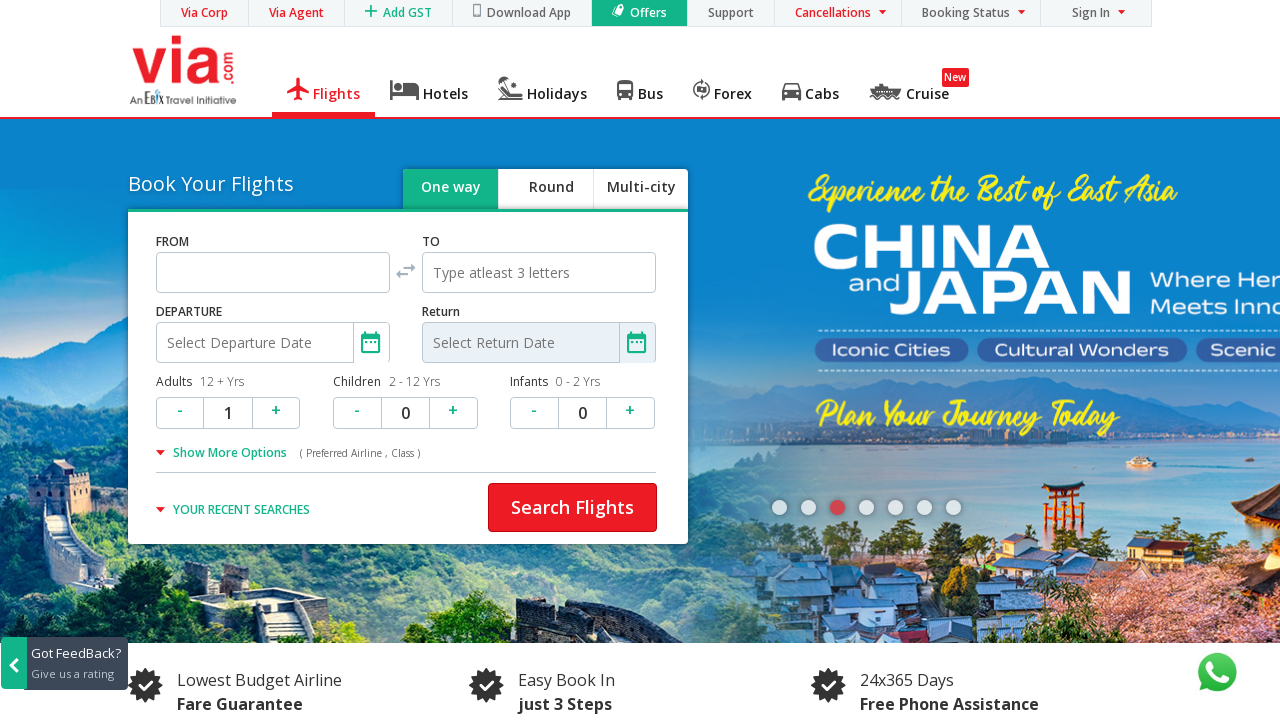

Typed 'Mysore' into source field on #source
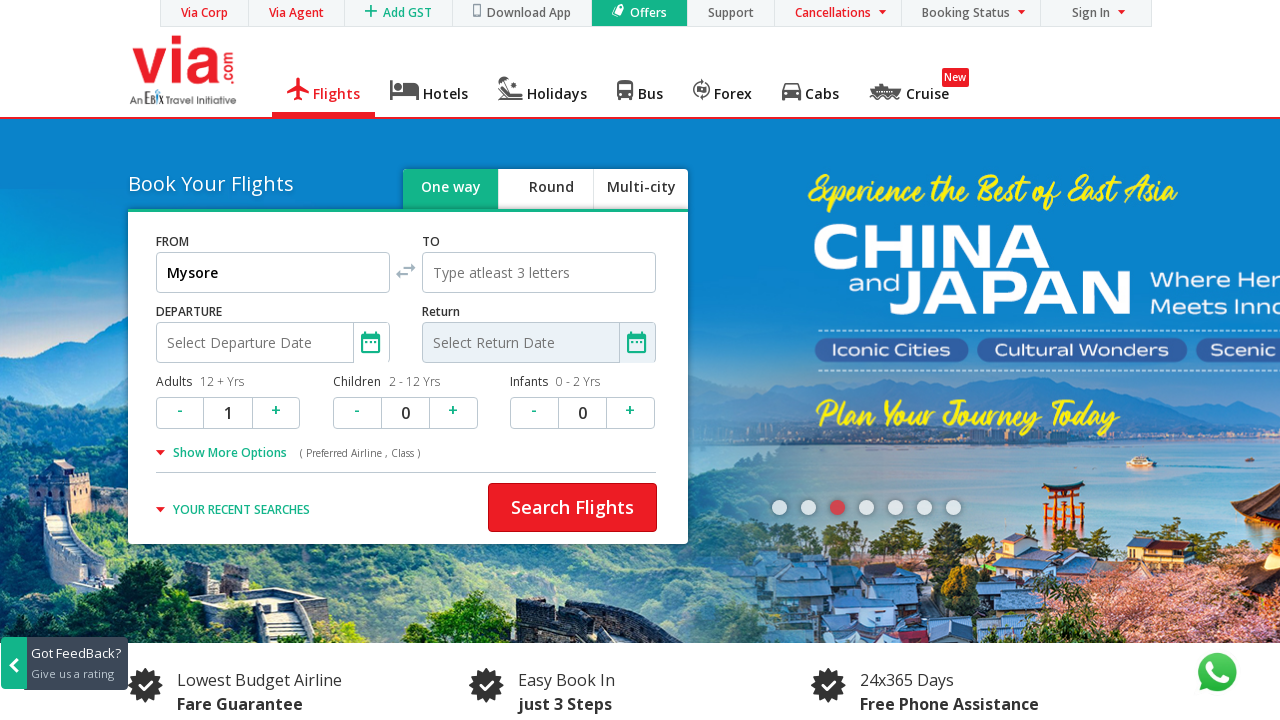

Selected all text in source field with Ctrl+A
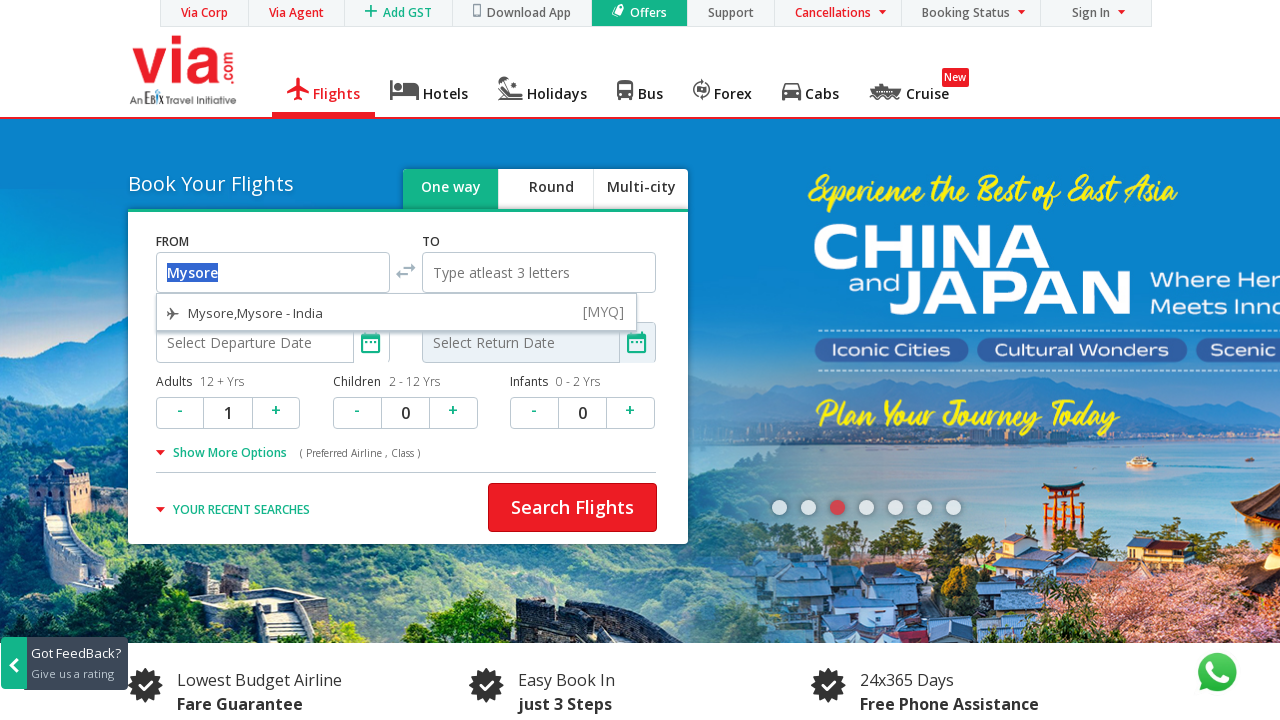

Waited 1 second before copying
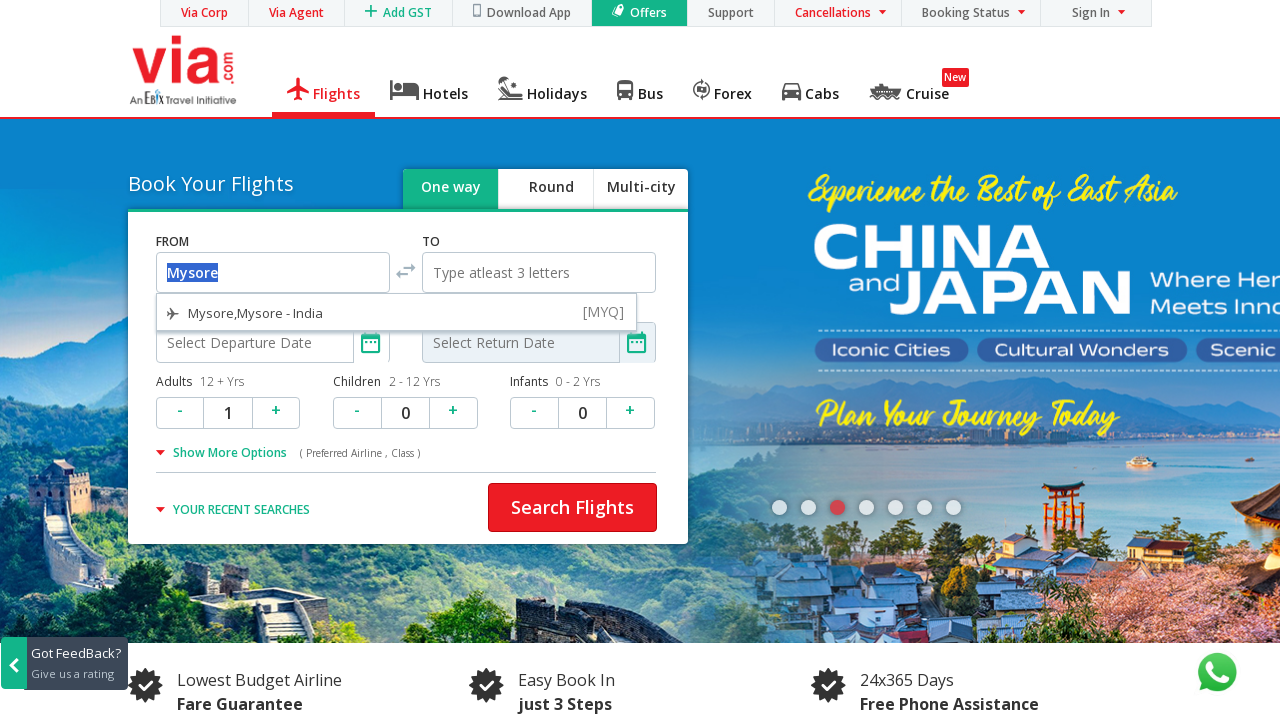

Copied selected text with Ctrl+C
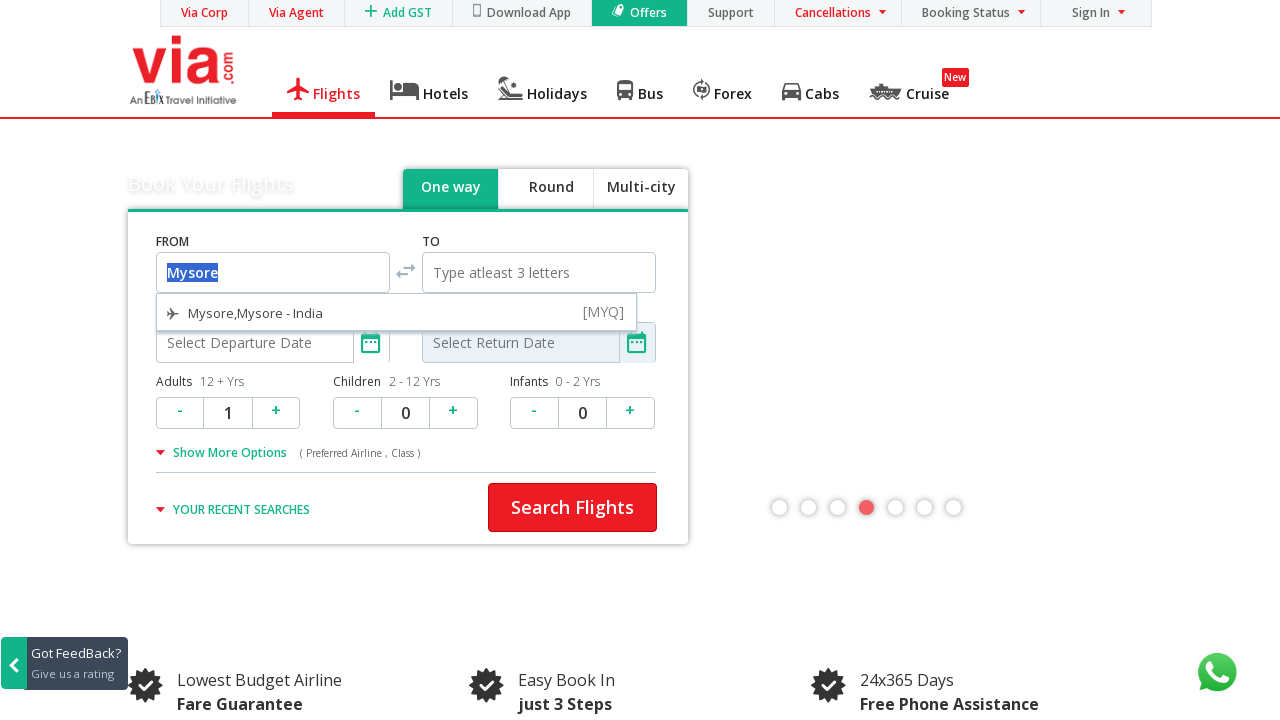

Located destination field element
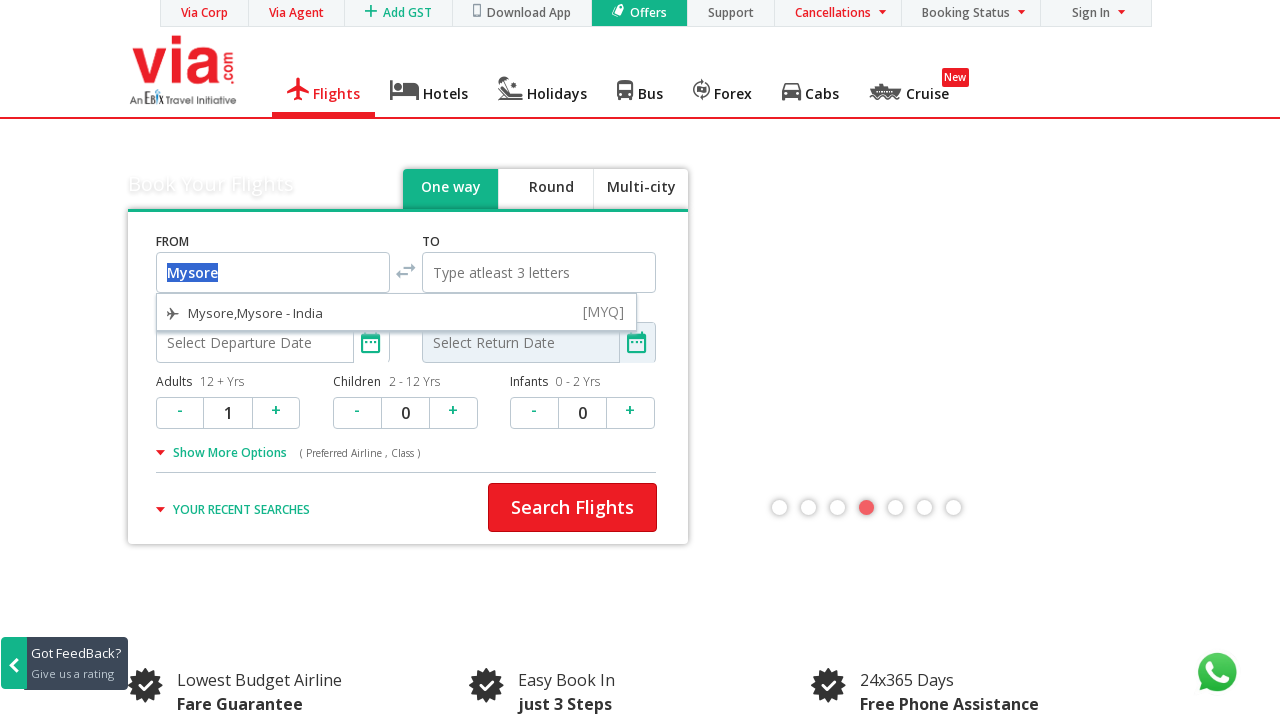

Cleared destination field on #destination
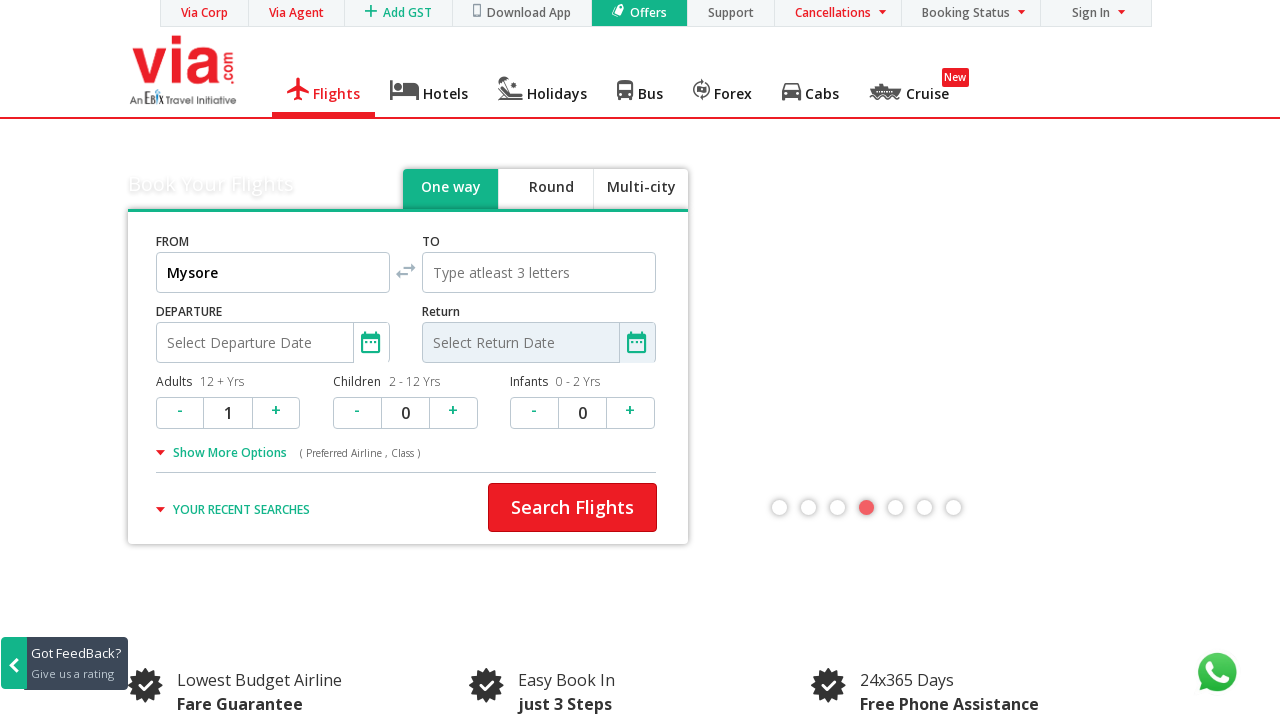

Waited 1 second before pasting
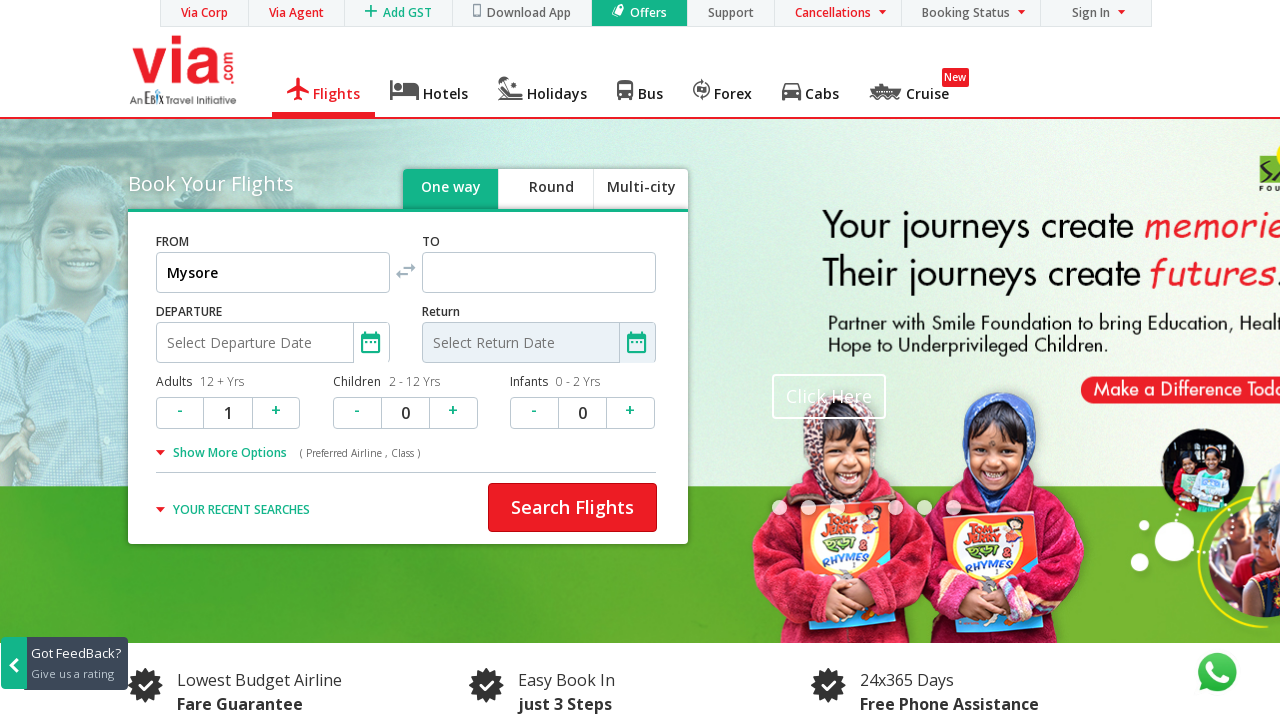

Focused on destination field on #destination
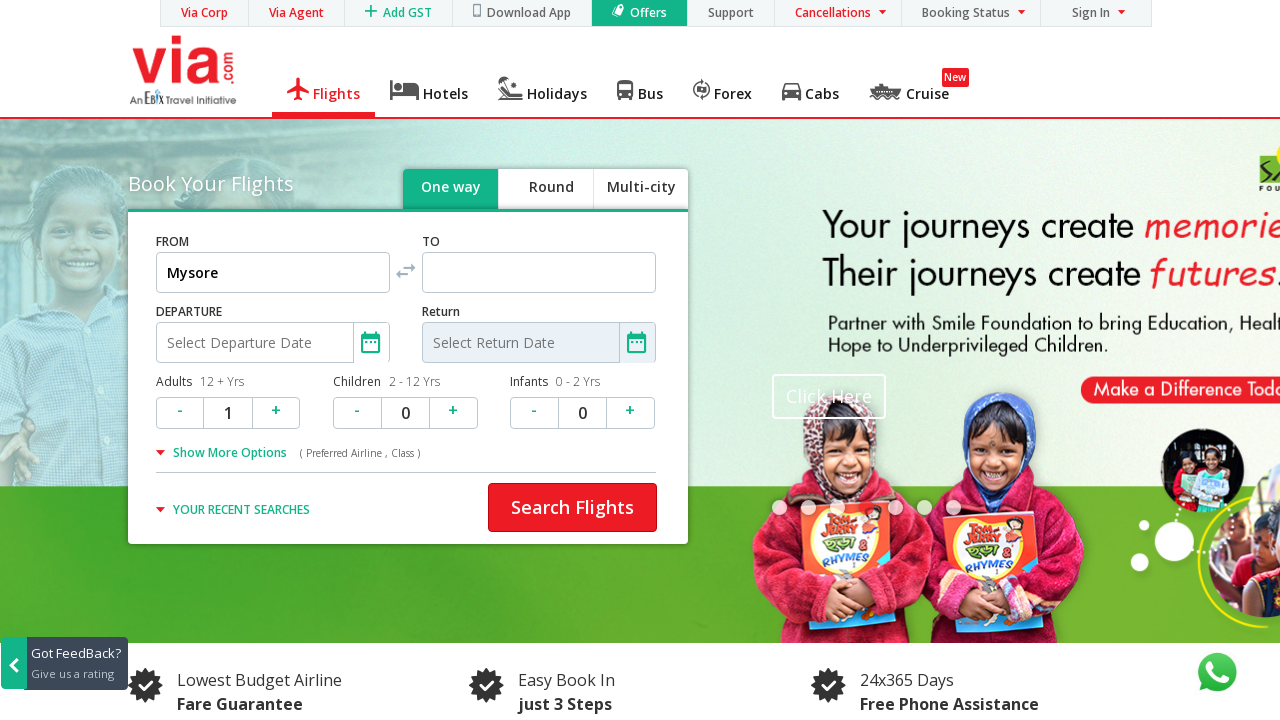

Pasted copied text into destination field with Ctrl+V
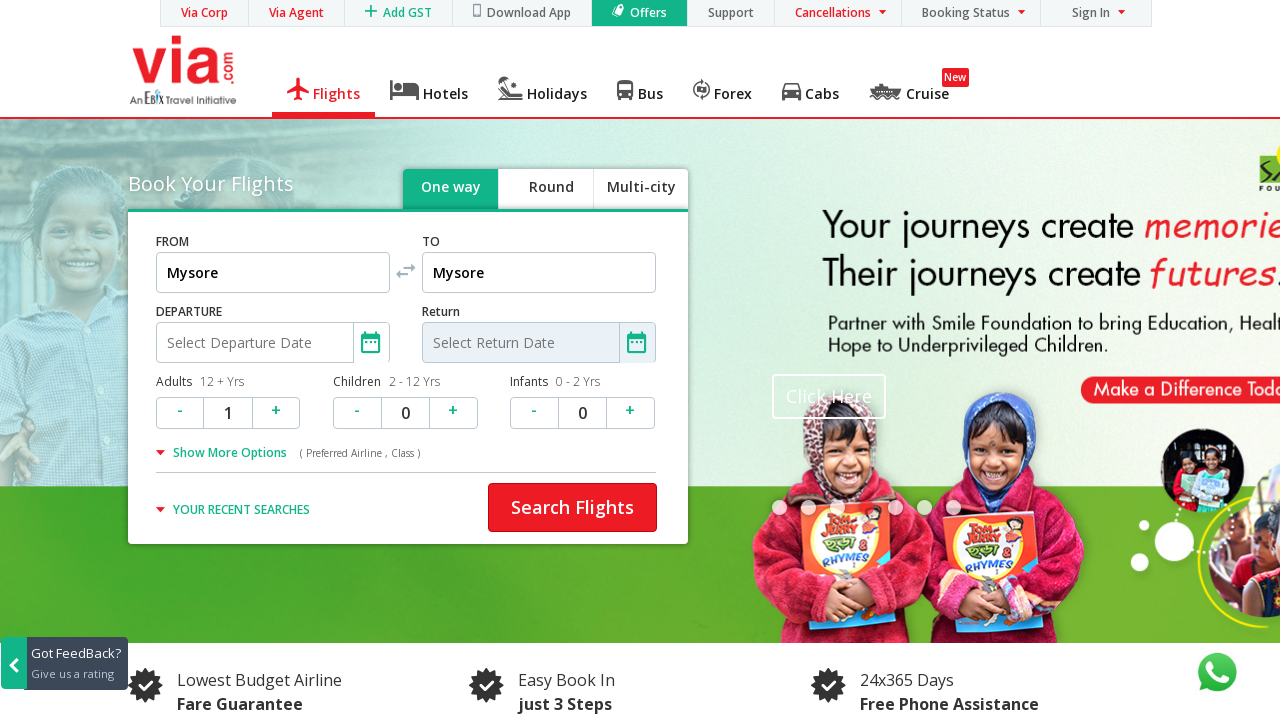

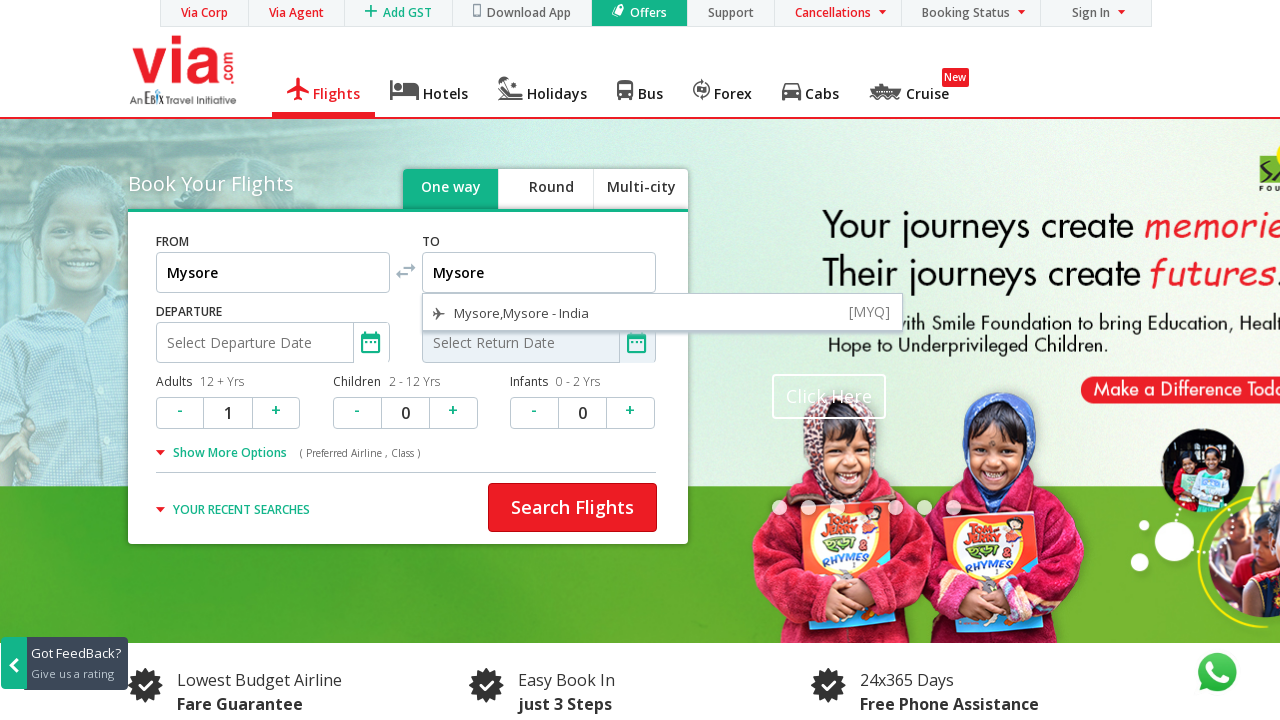